Tests removing an element by first adding one, then clicking delete and verifying it's removed from the page

Starting URL: https://the-internet.herokuapp.com/

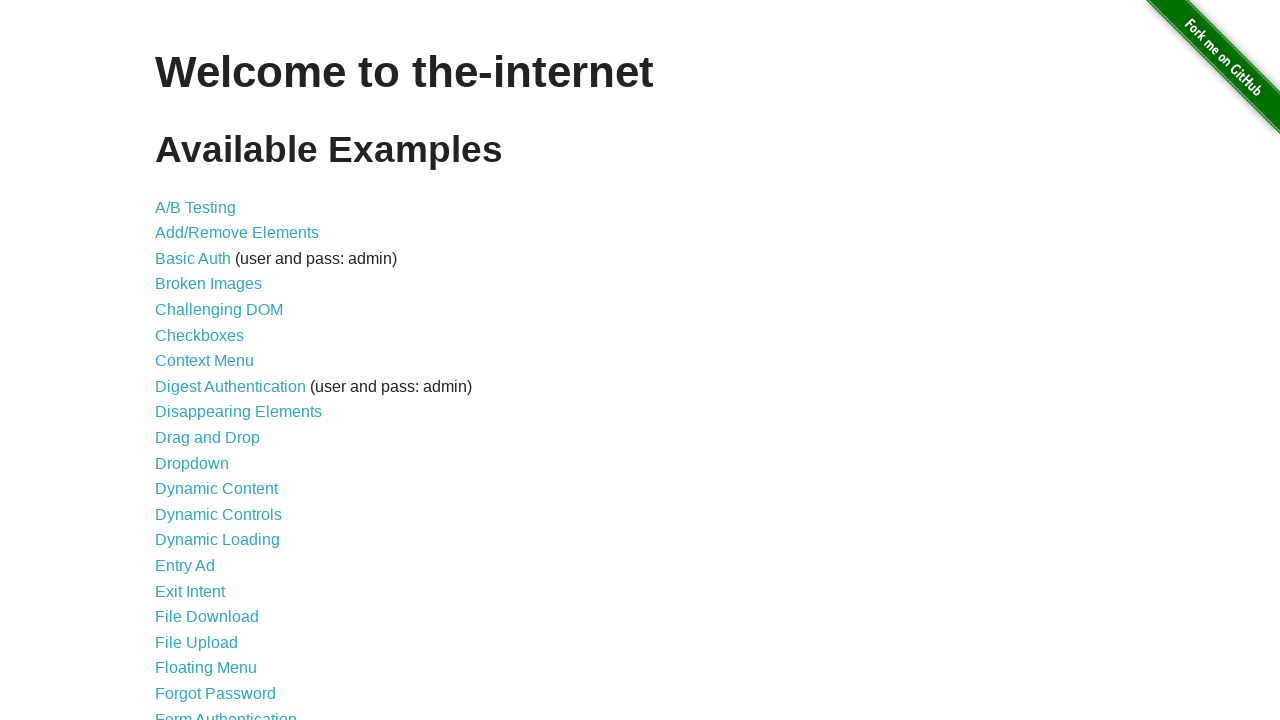

Clicked link to navigate to Add/Remove Elements page at (237, 233) on a:text('Add/Remove Elements')
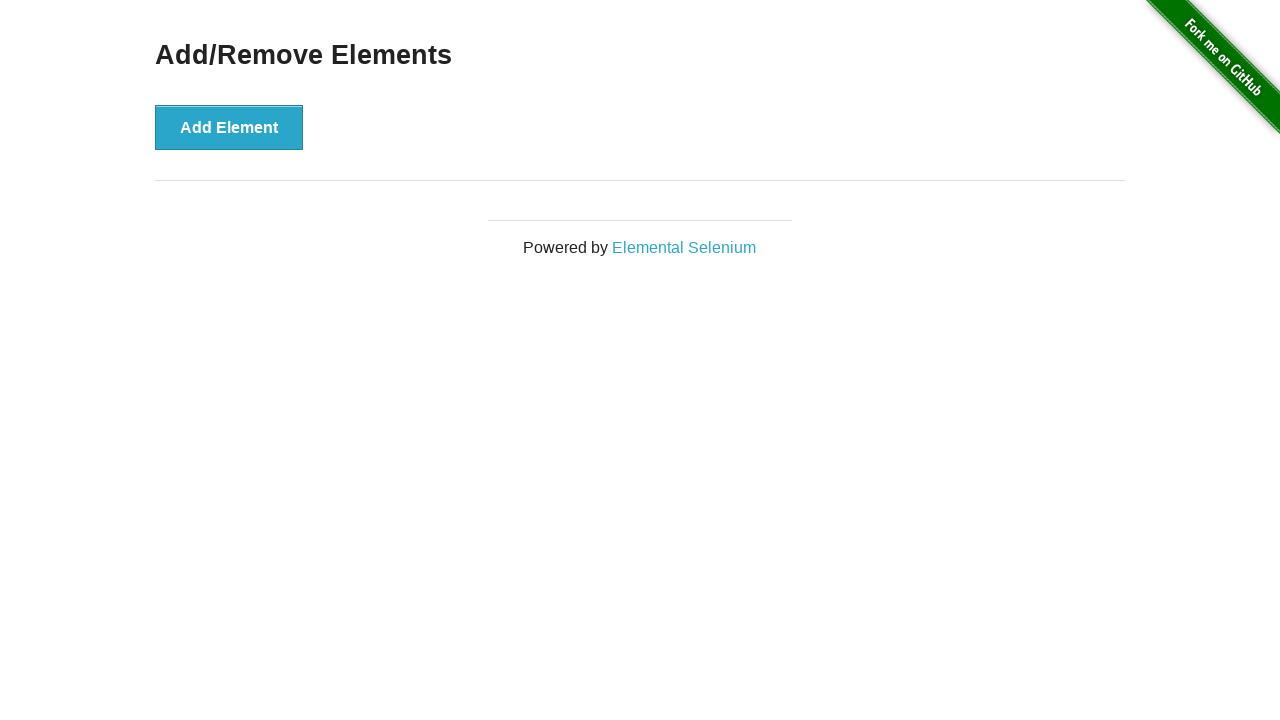

Clicked 'Add Element' button to add a new element at (229, 127) on button:text('Add Element')
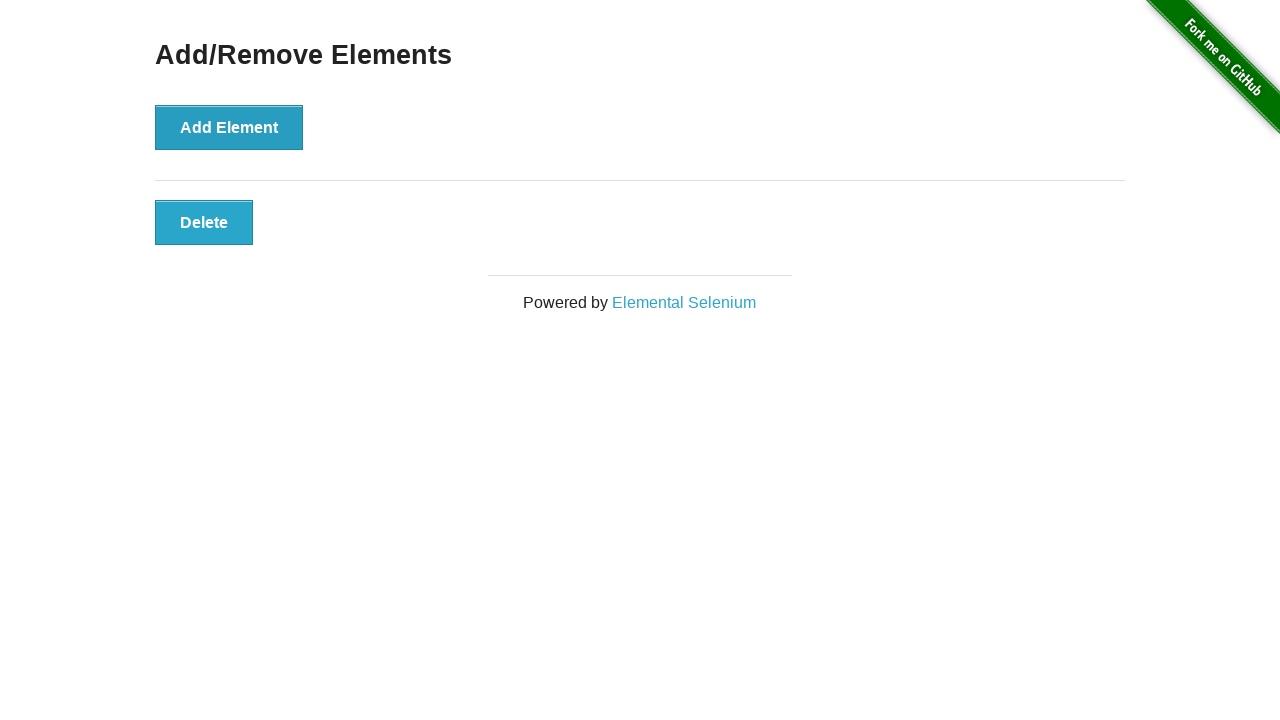

Element successfully added to the page
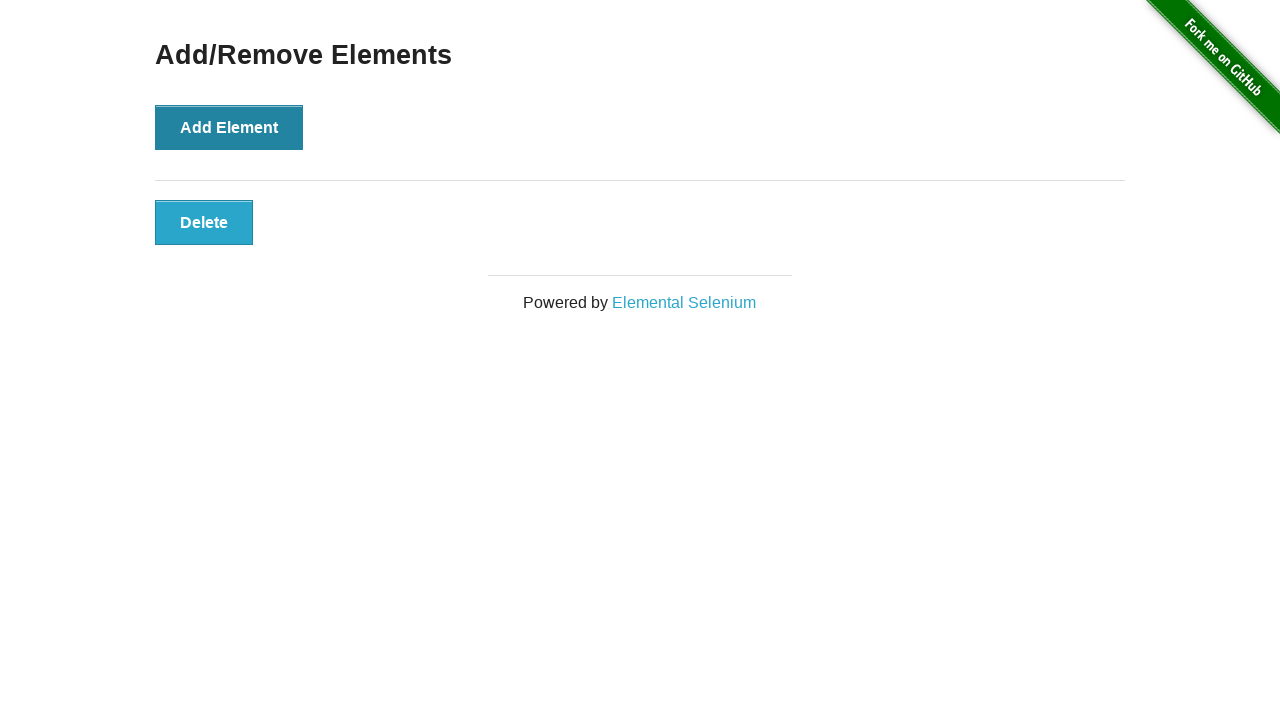

Clicked Delete button to remove the element at (204, 222) on button.added-manually
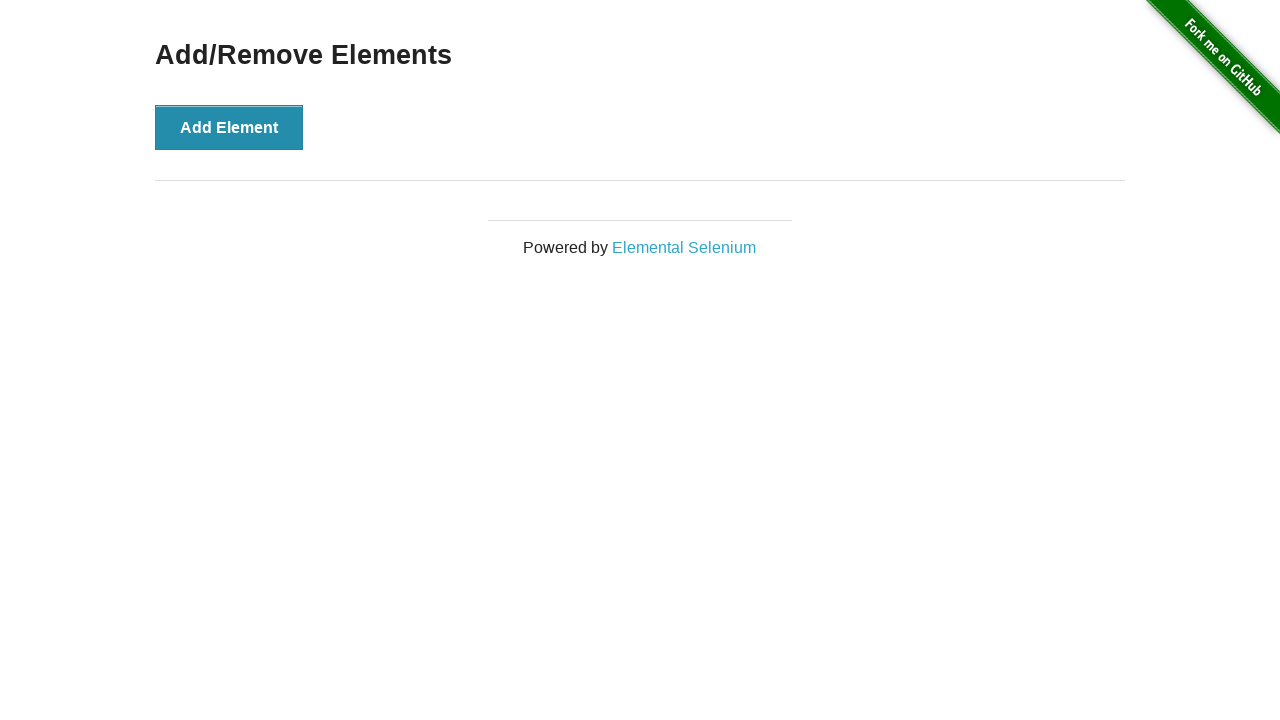

Verified element was successfully removed from the page
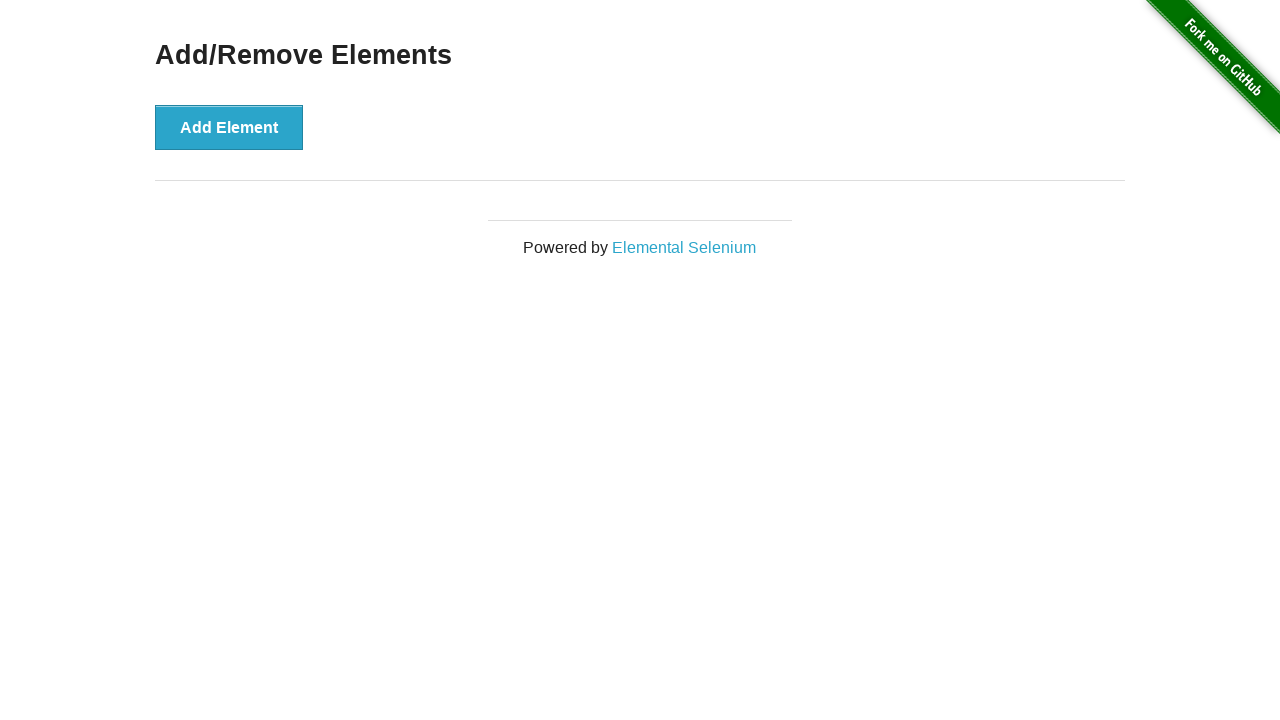

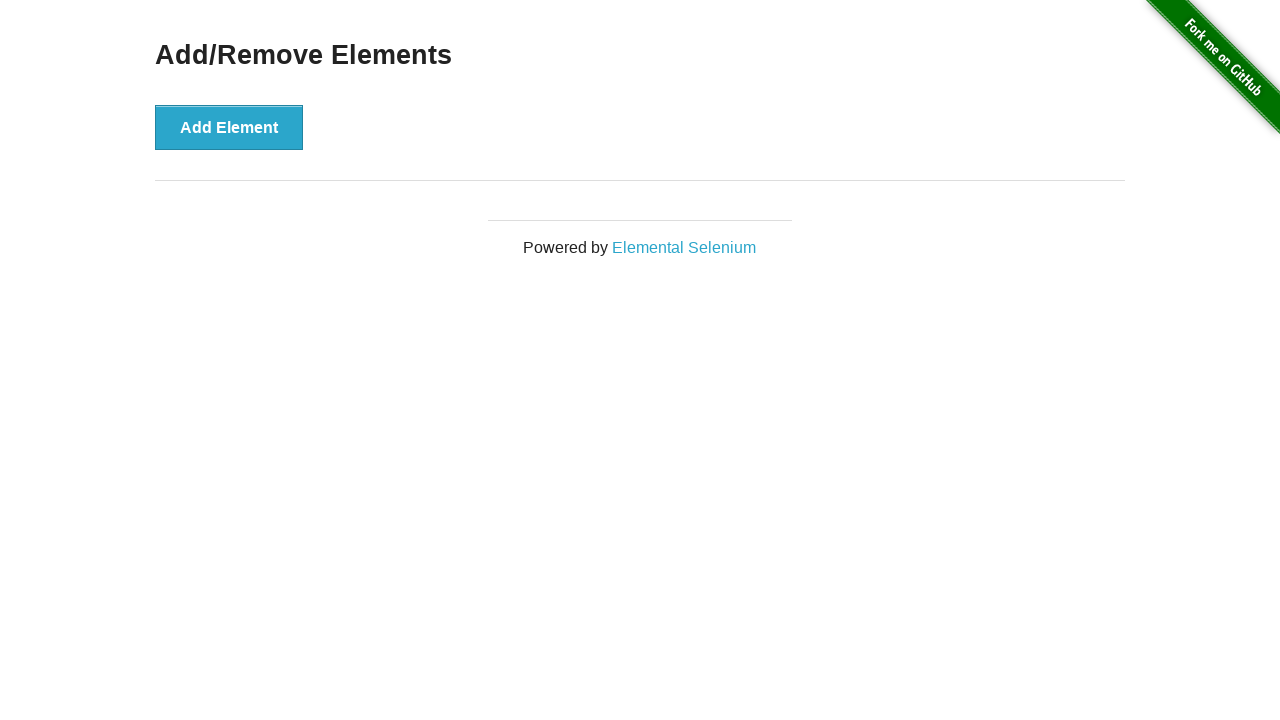